Tests double-click functionality on a button element on the DemoQA buttons page

Starting URL: https://demoqa.com/buttons

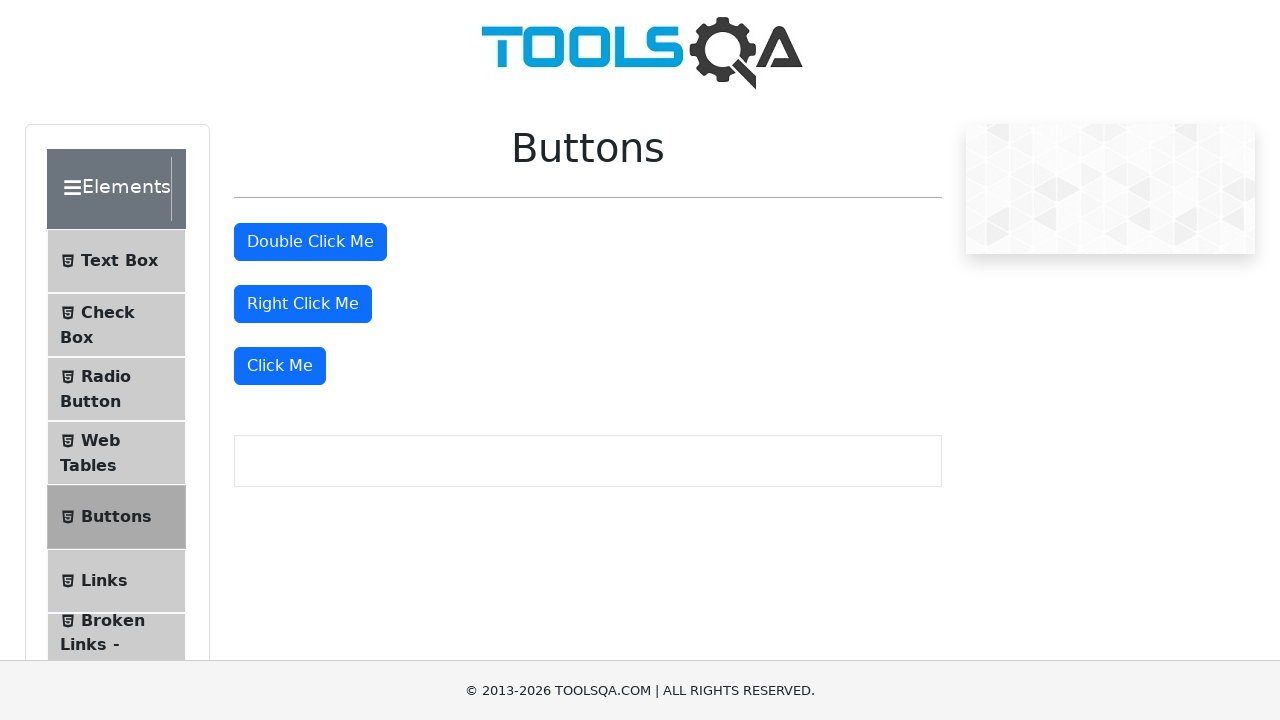

Located double-click button element on DemoQA buttons page
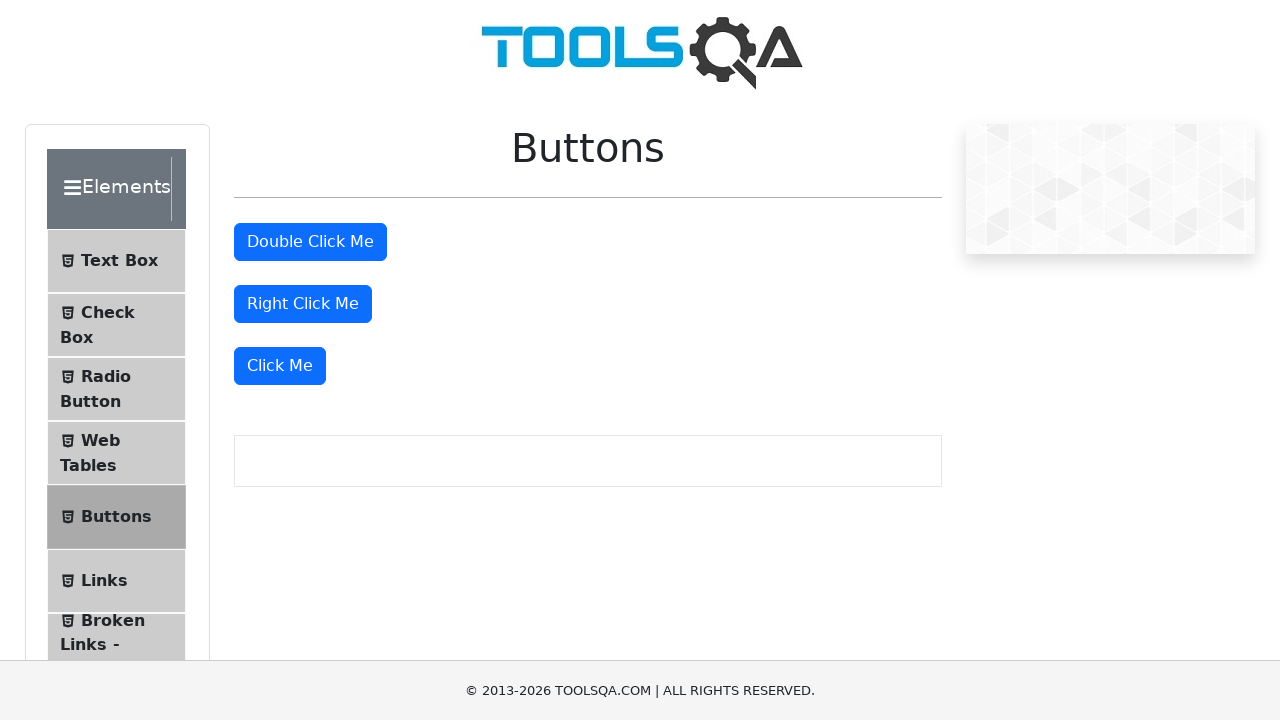

Performed double-click action on the button at (310, 242) on button#doubleClickBtn
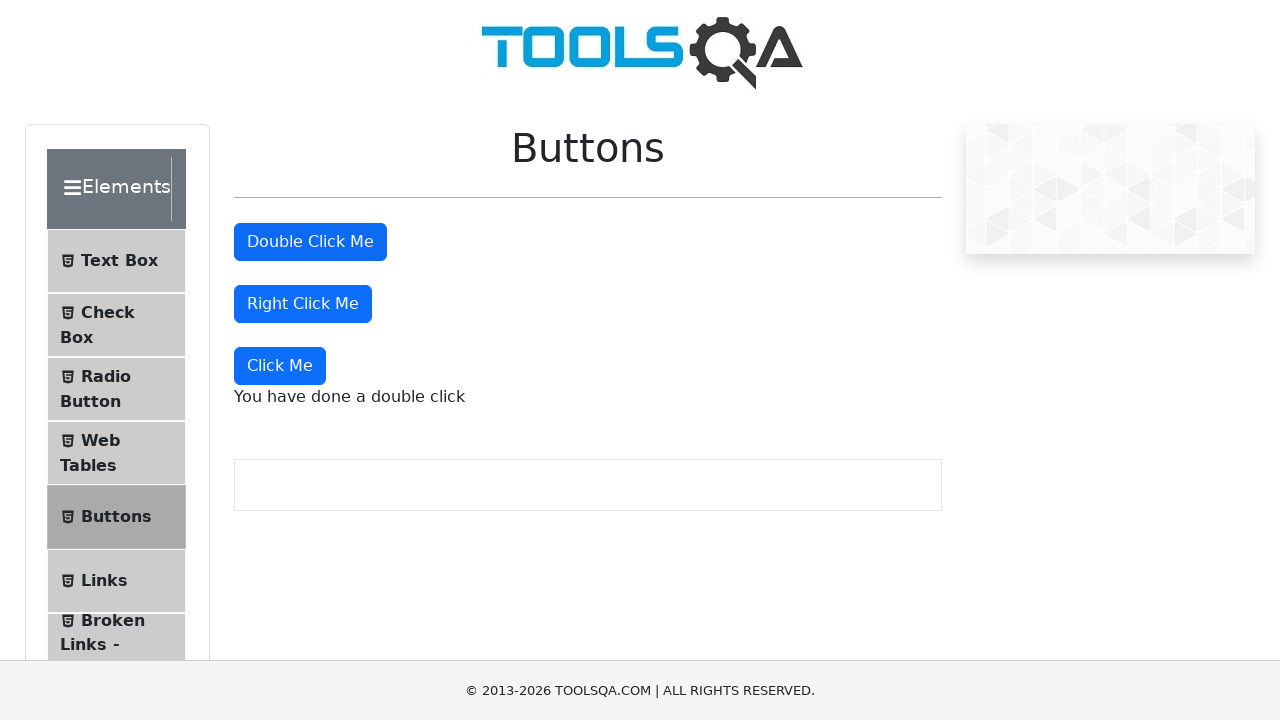

Double-click message appeared and is now visible
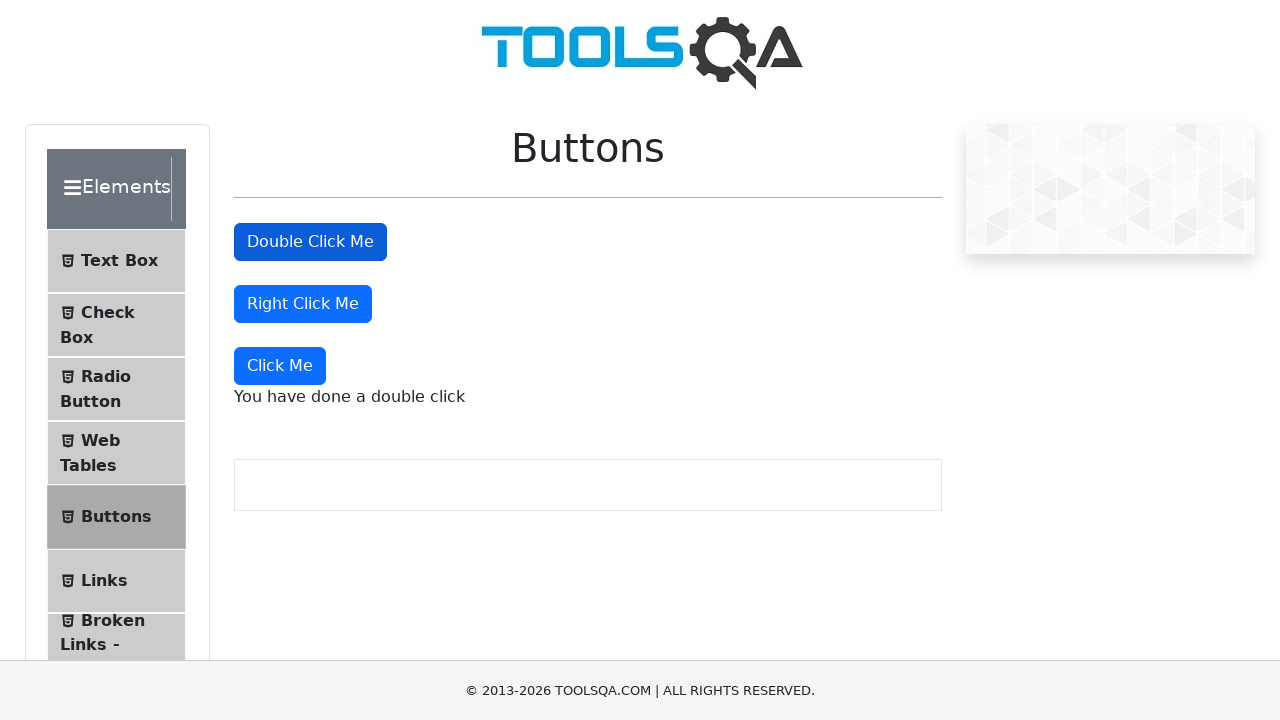

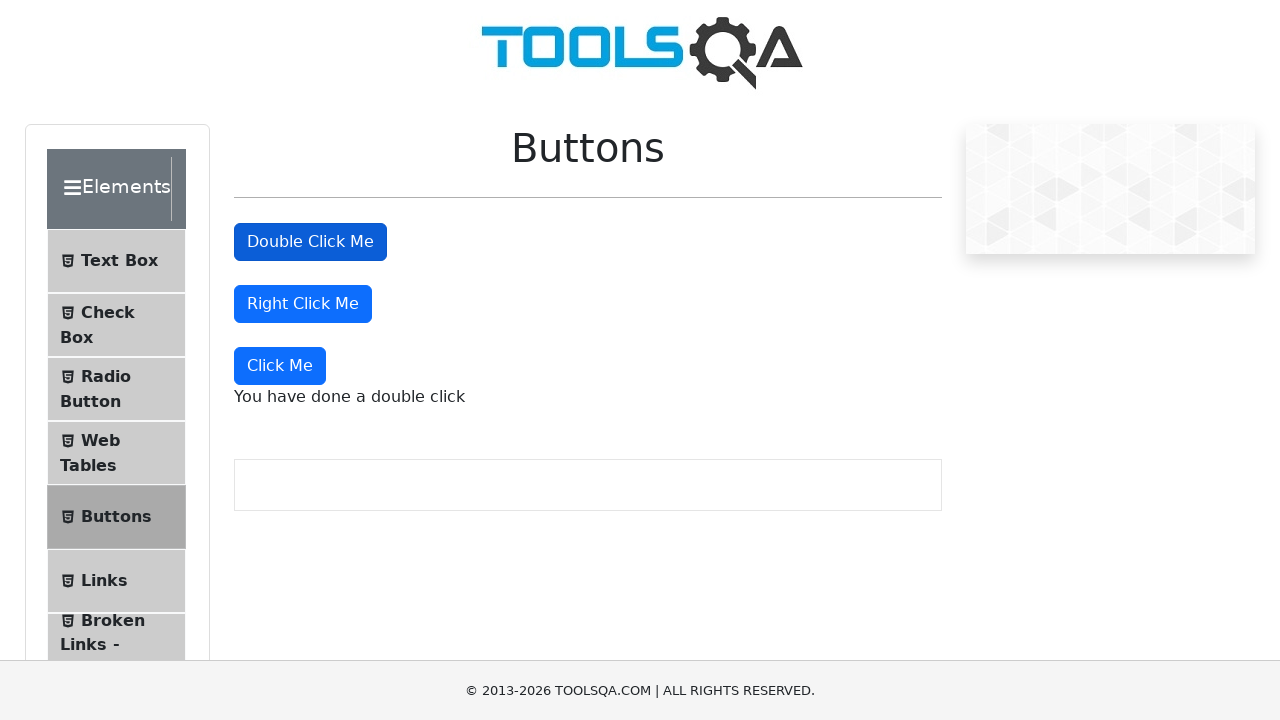